Tests drag and drop functionality on jQuery UI demo page by dragging an element into a droppable area within an iframe

Starting URL: https://jqueryui.com/droppable/

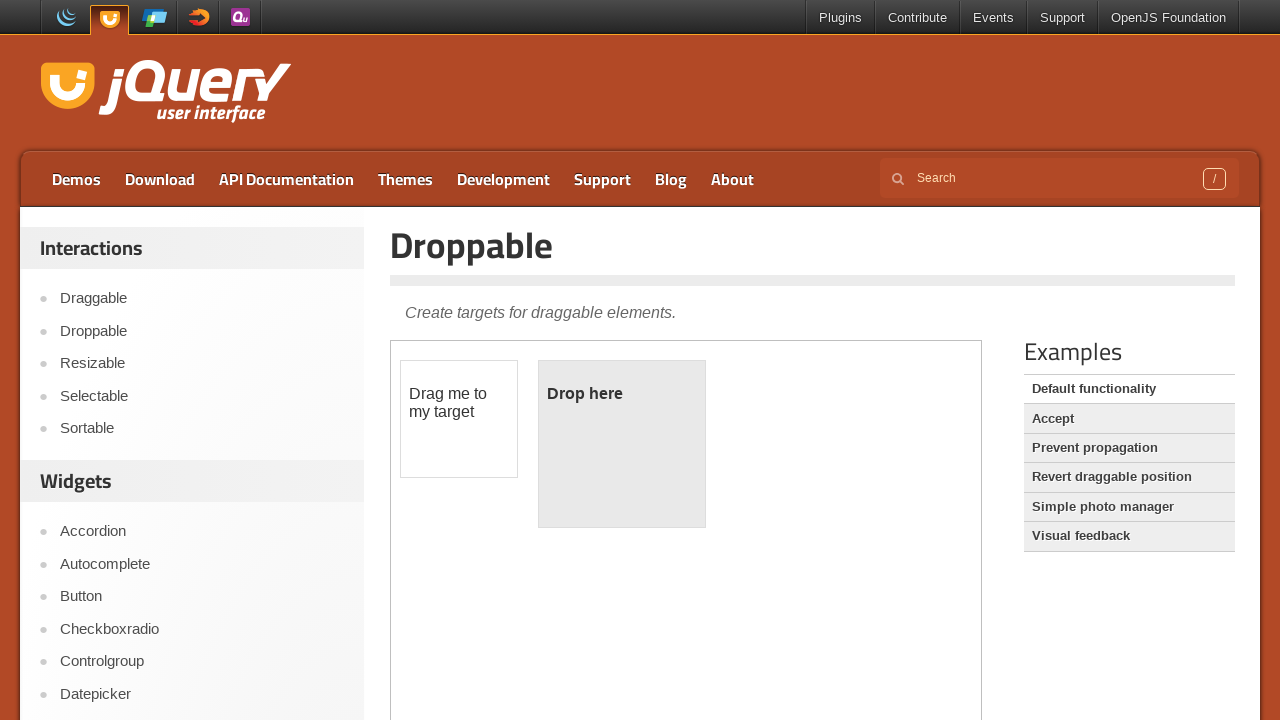

Verified page title is 'Droppable | jQuery UI'
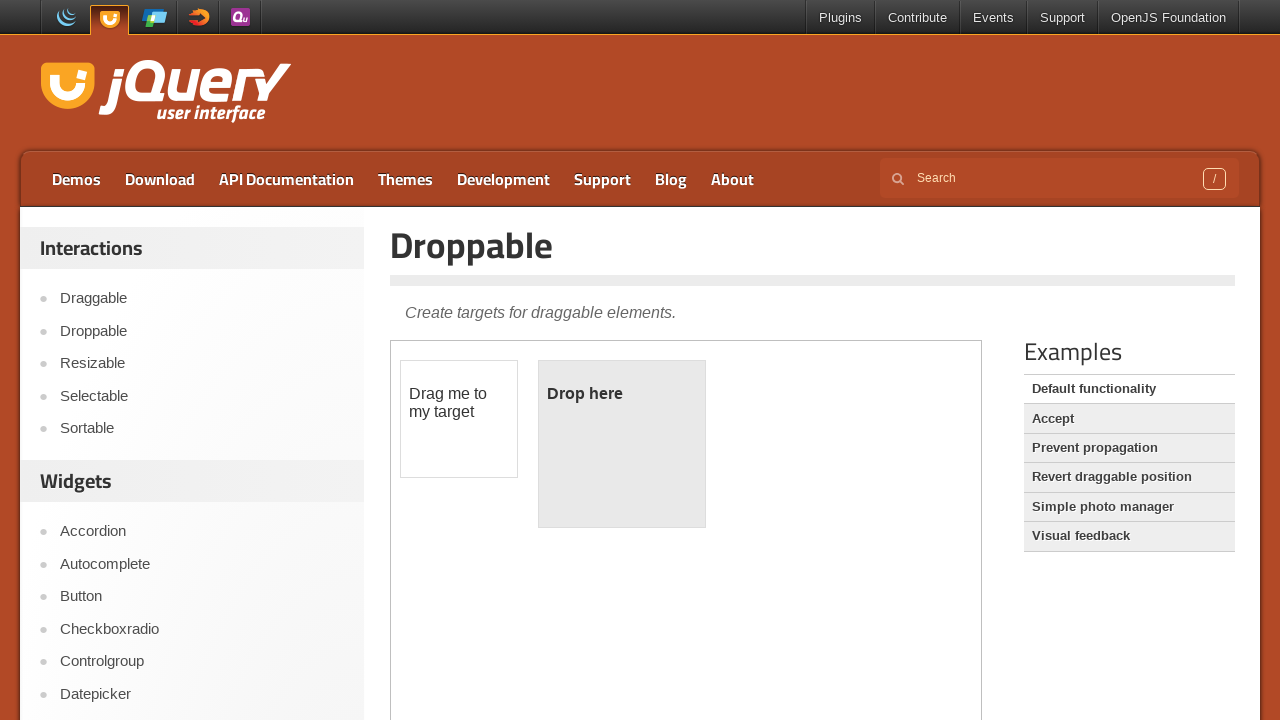

Located the first iframe containing the drag and drop demo
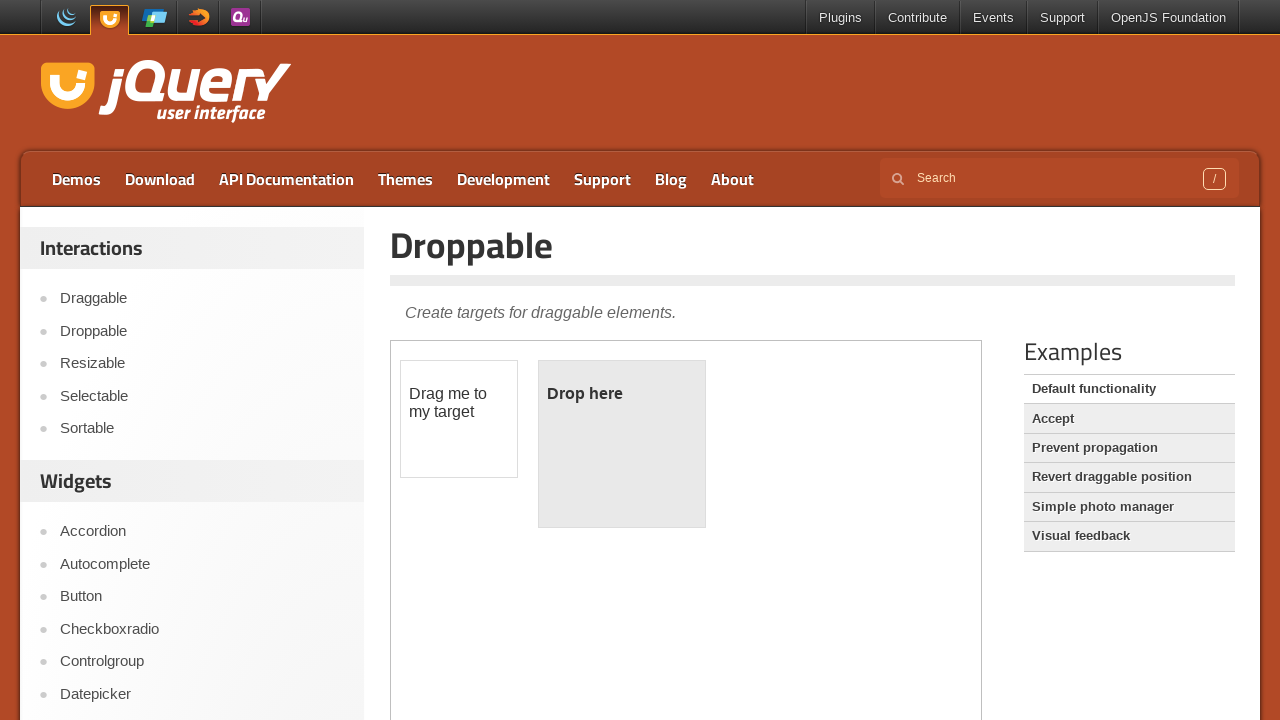

Located the draggable element with id 'draggable'
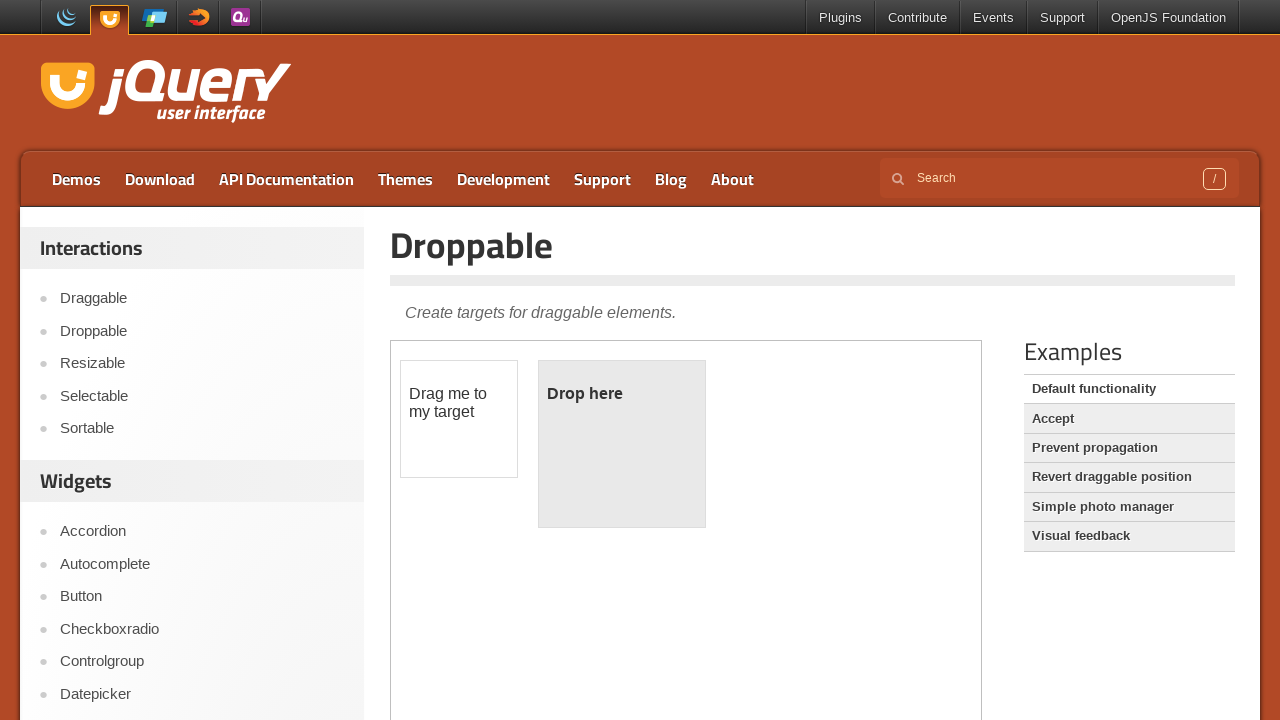

Located the droppable element with id 'droppable'
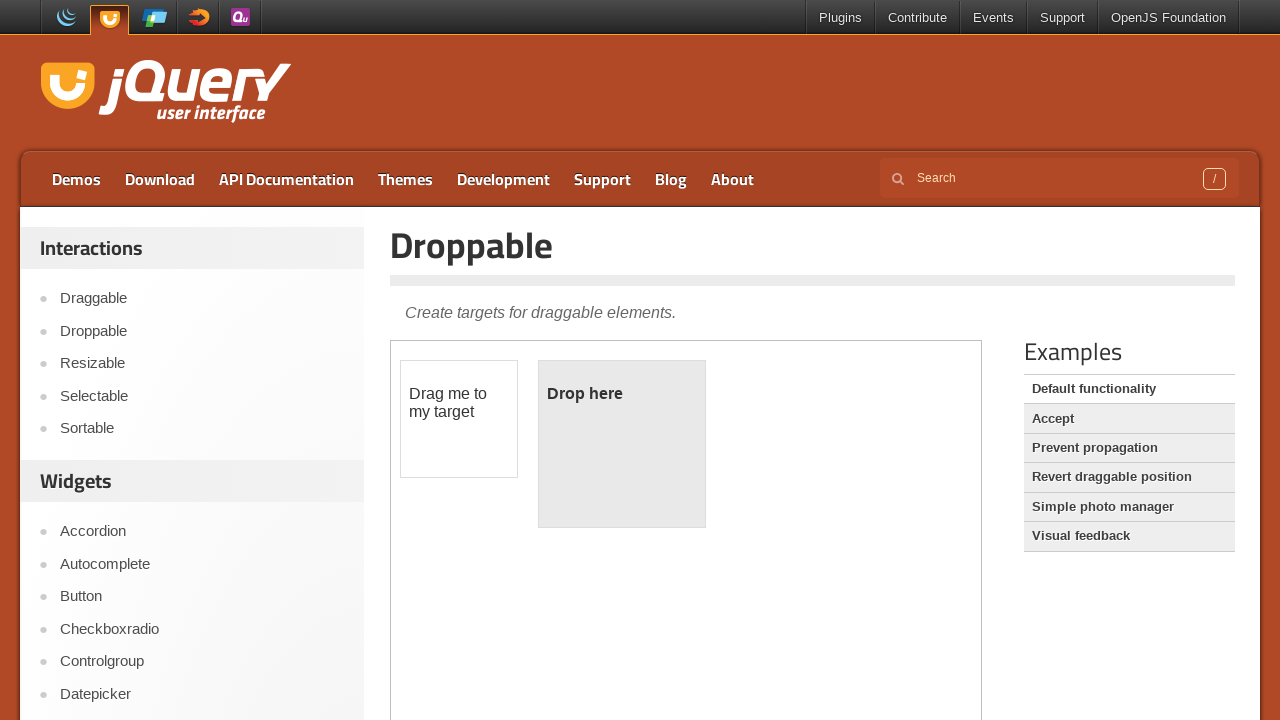

Dragged the draggable element into the droppable area at (622, 444)
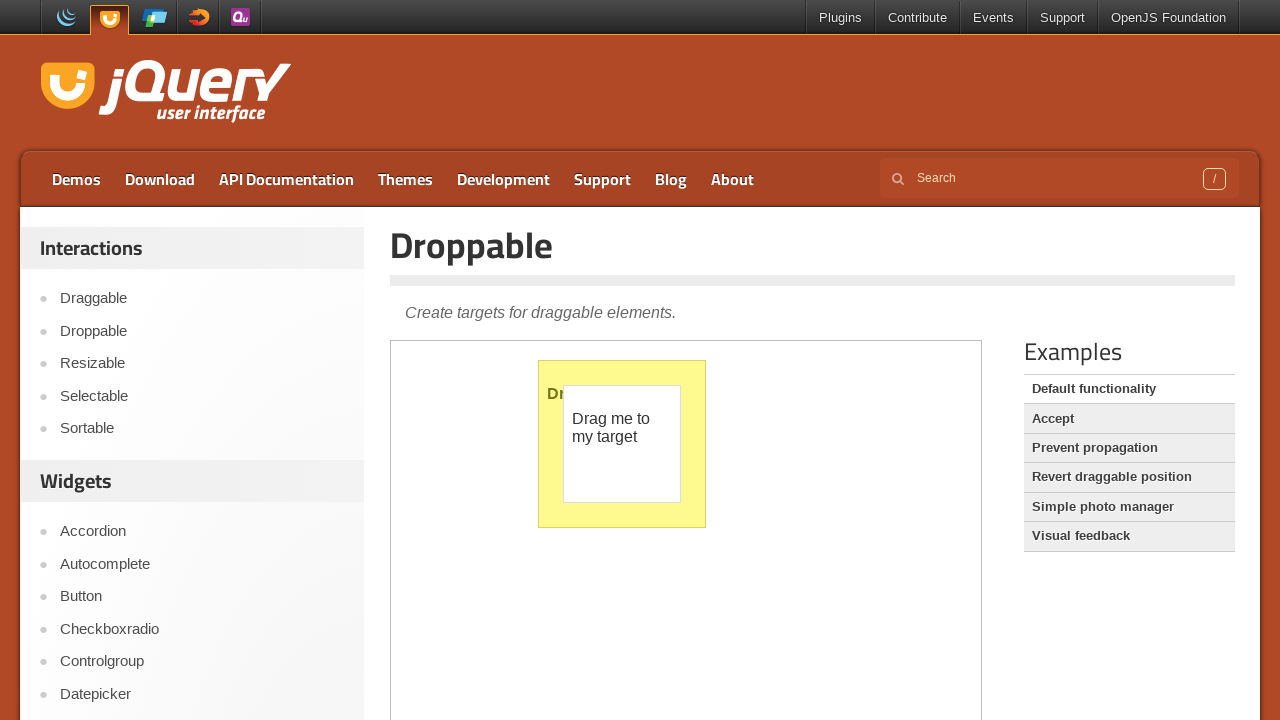

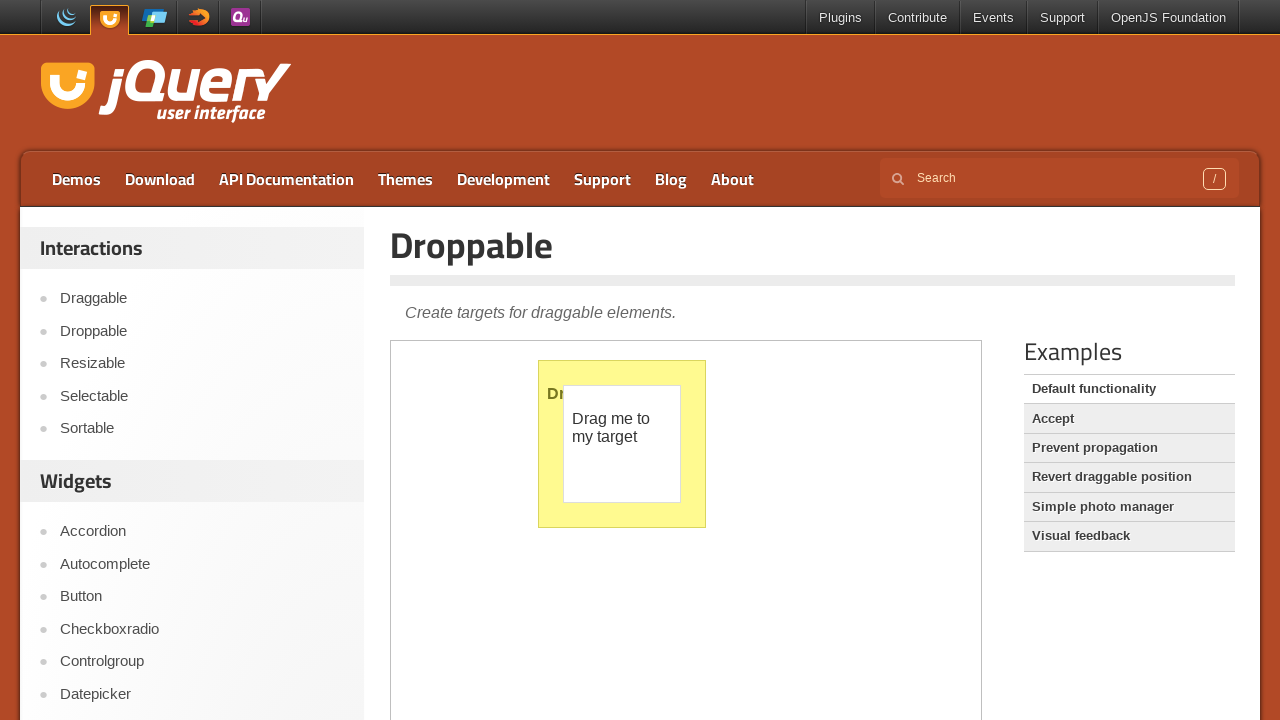